Opens a popup window from the main page, switches to it, prints its title, and closes the popup window

Starting URL: https://omayo.blogspot.com/

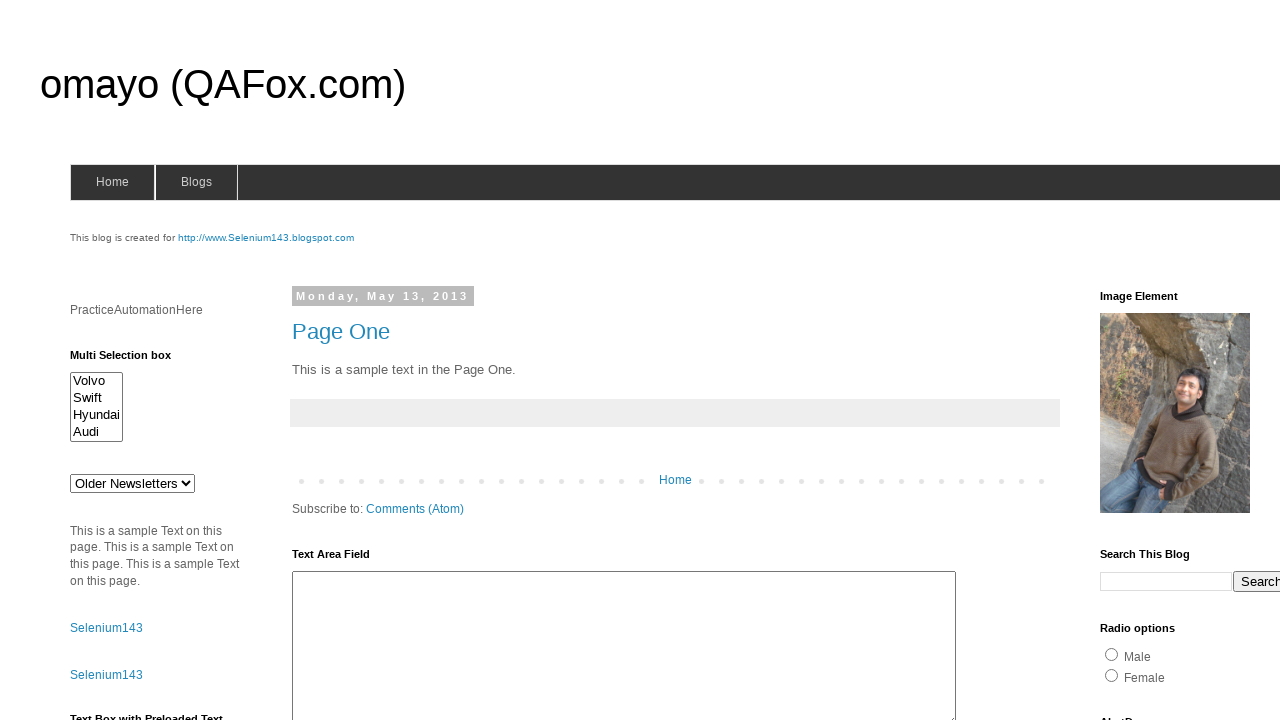

Clicked link to open popup window at (132, 360) on a:text('Open a popup window')
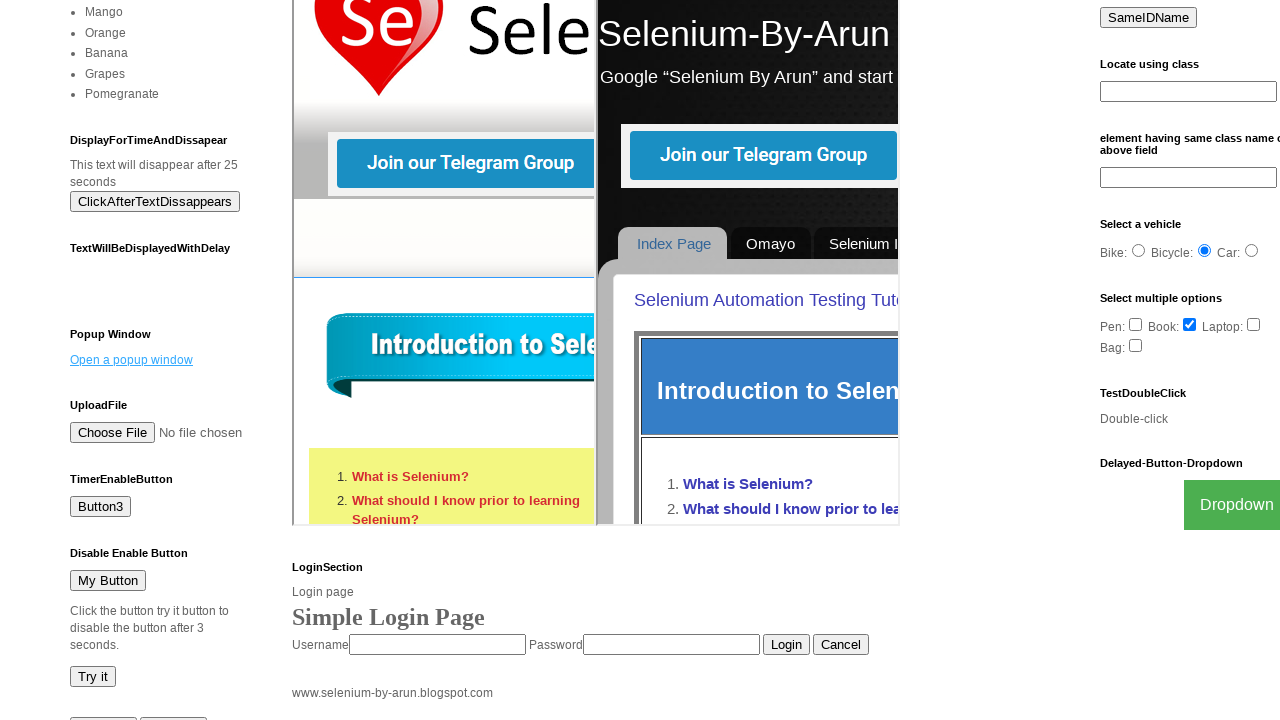

Popup window opened and captured
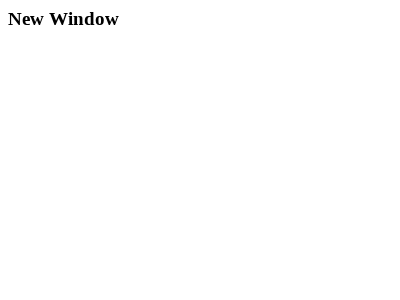

Retrieved popup window title: New Window
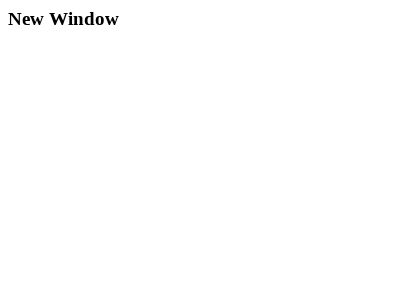

Printed popup title: childNew Window
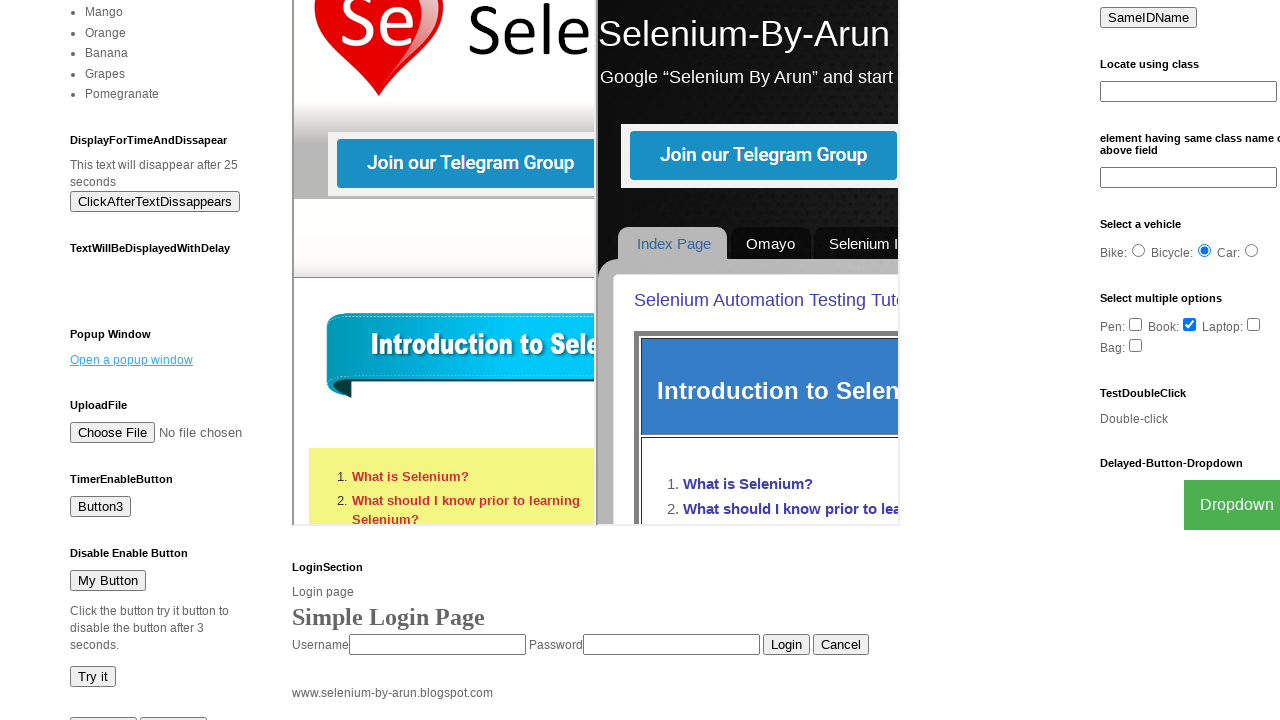

Closed popup window
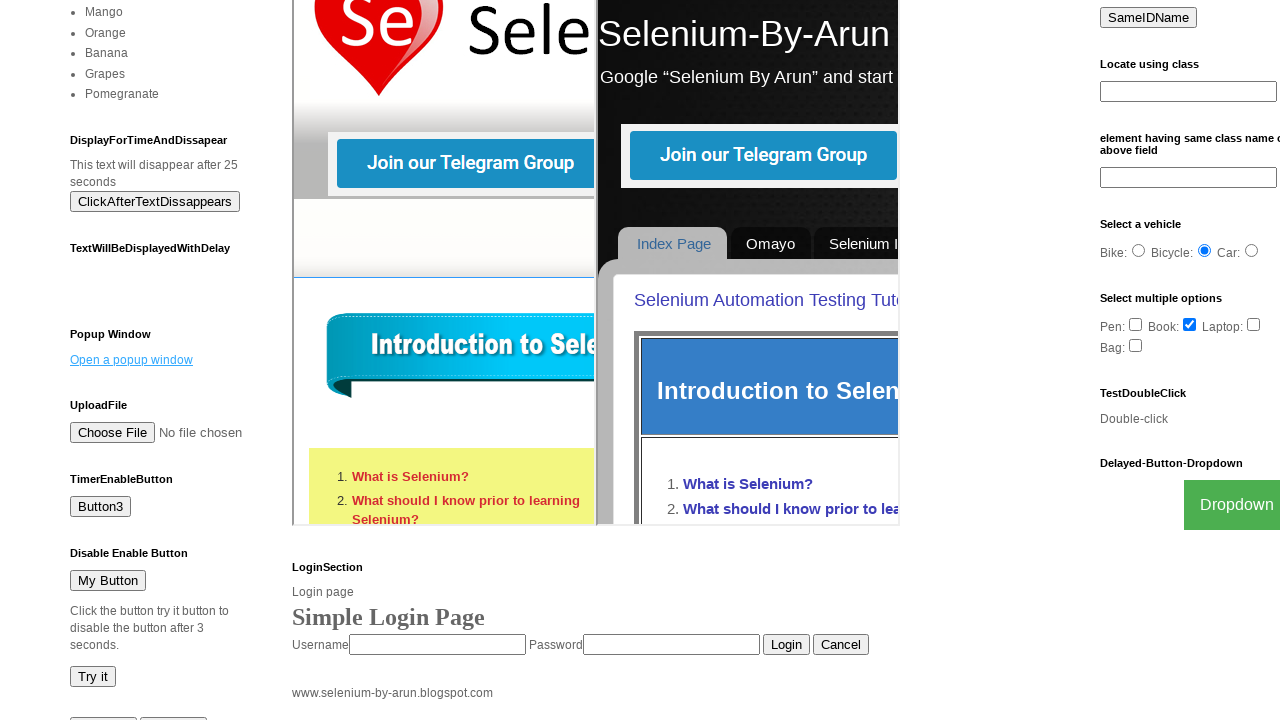

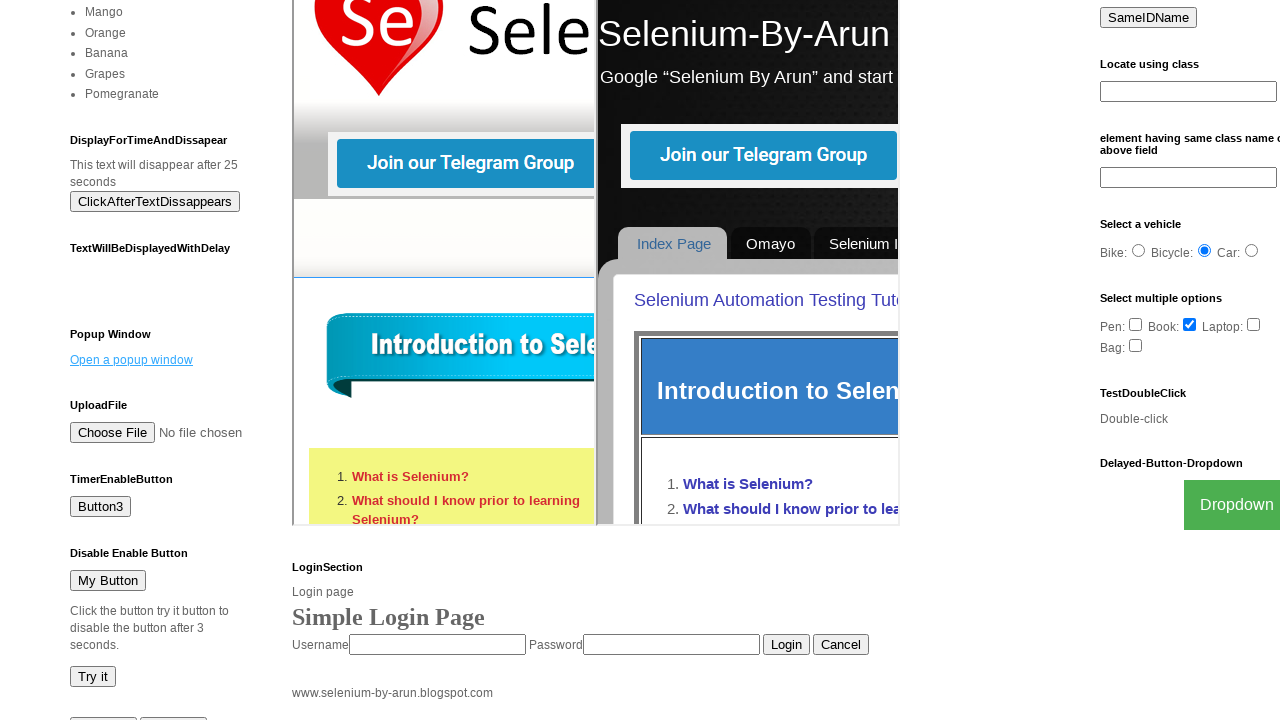